Tests closing an entry advertisement modal by clicking the close button in the modal footer

Starting URL: http://the-internet.herokuapp.com/entry_ad

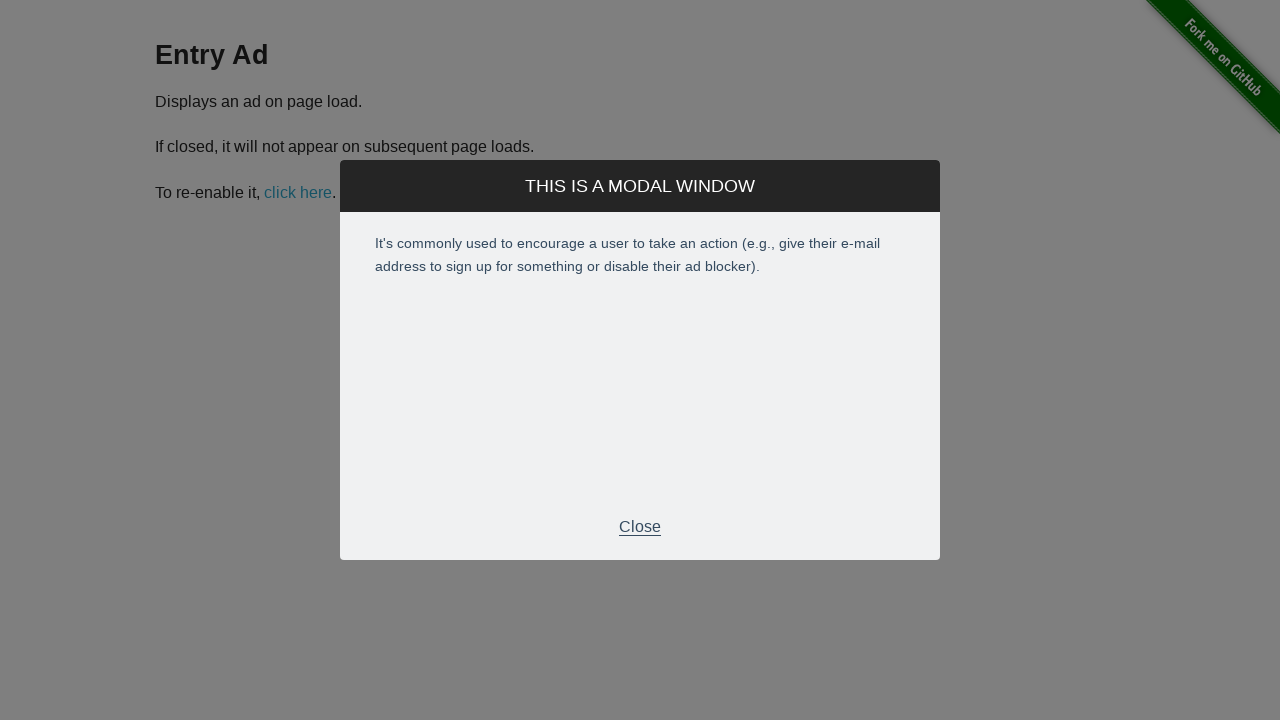

Entry advertisement modal appeared
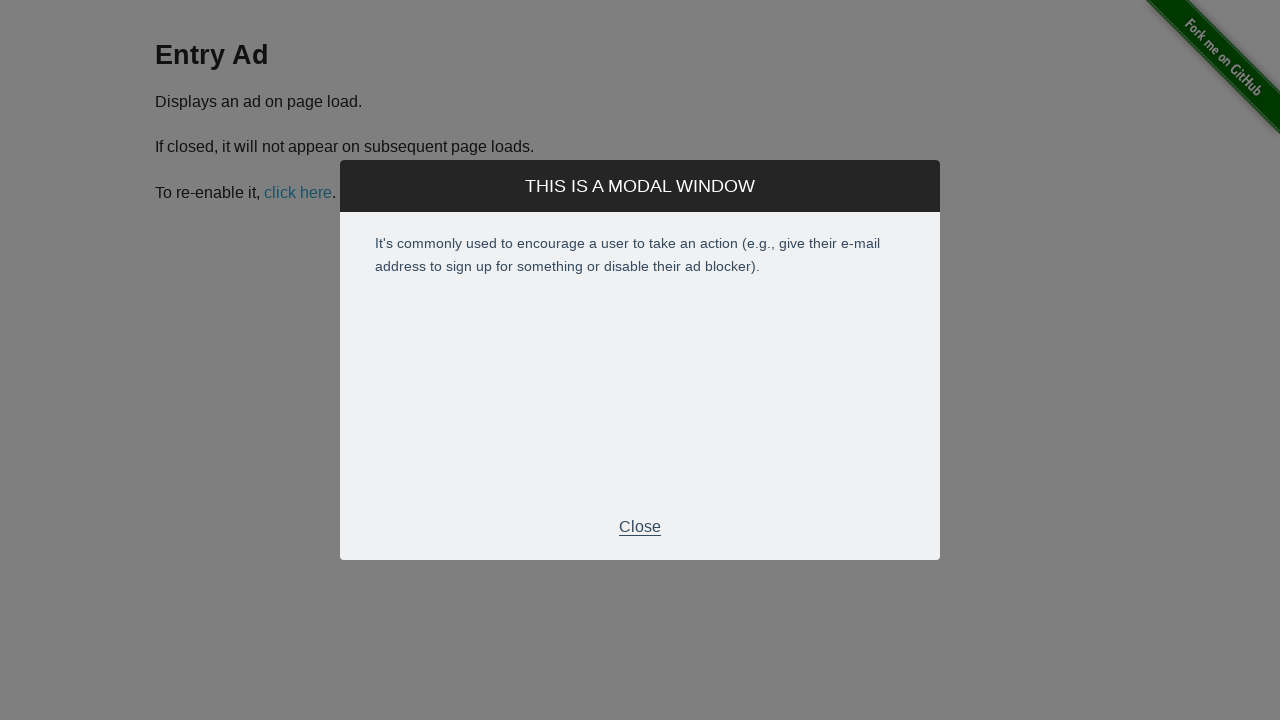

Clicked the close button in the modal footer at (640, 527) on xpath=//div[@class='modal-footer']/p
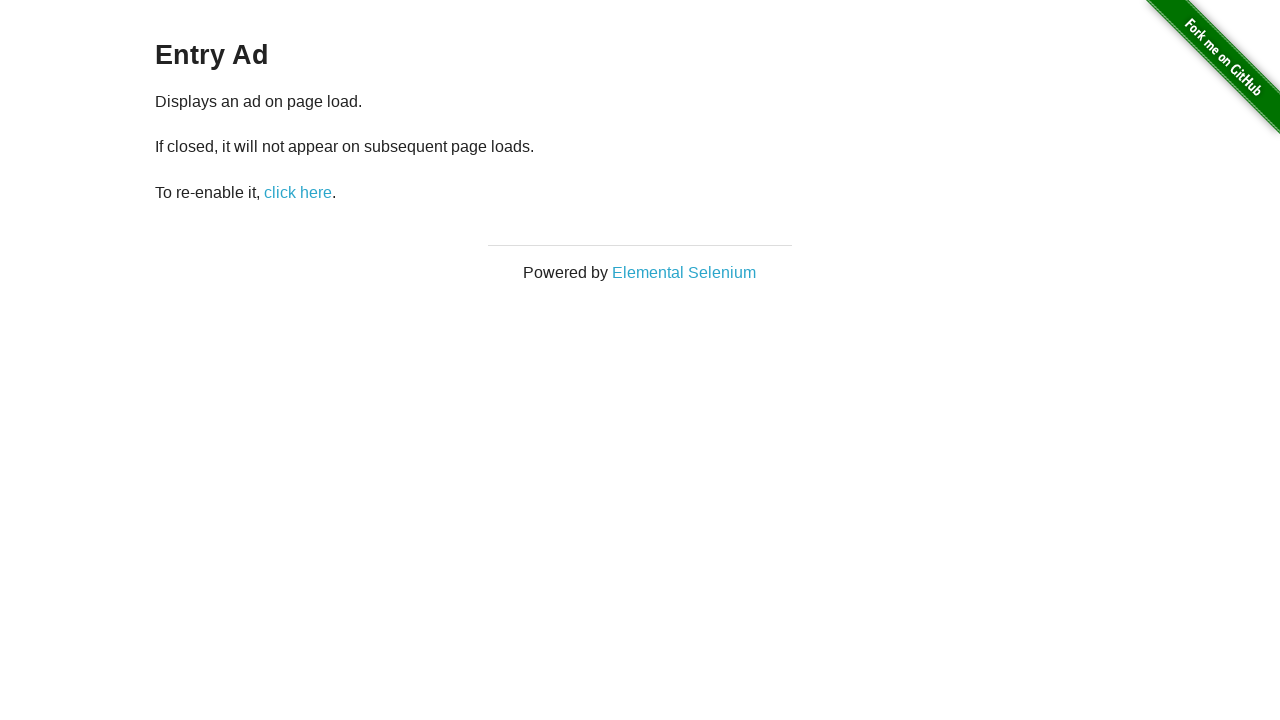

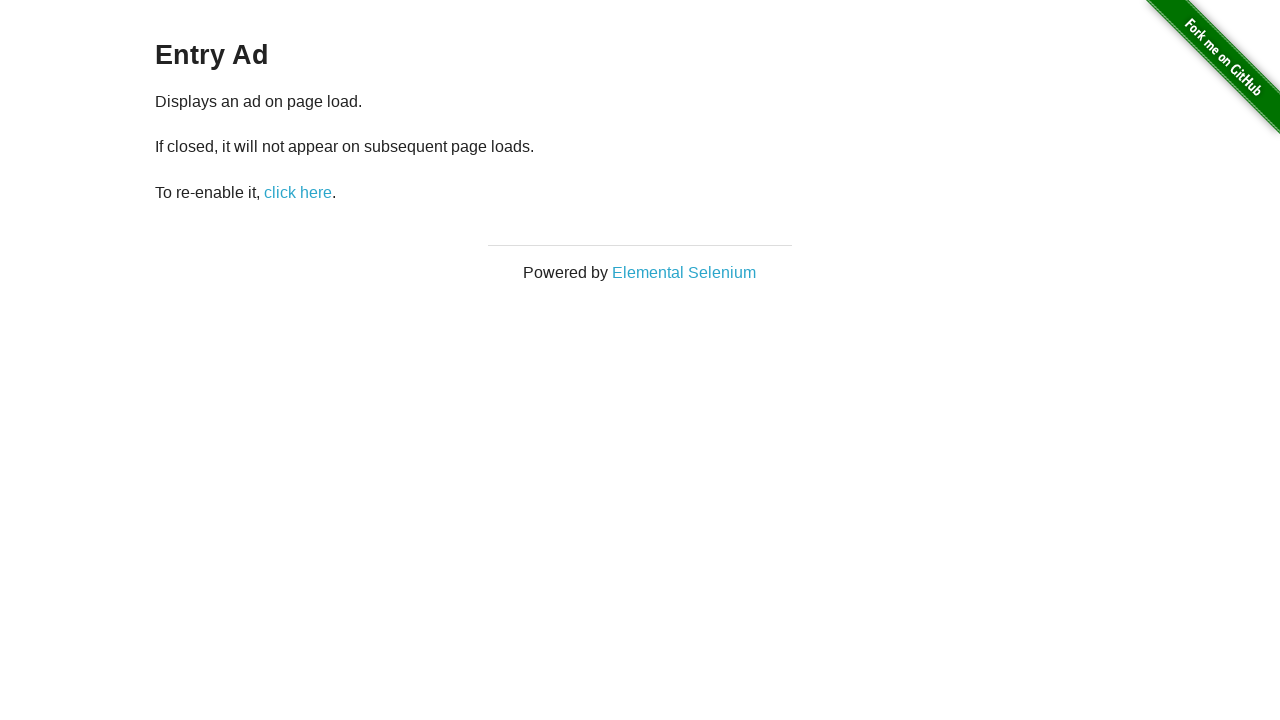